Navigates to Rediff.com, clicks on the "Create Account" link, and counts the number of input elements on the registration page

Starting URL: https://rediff.com

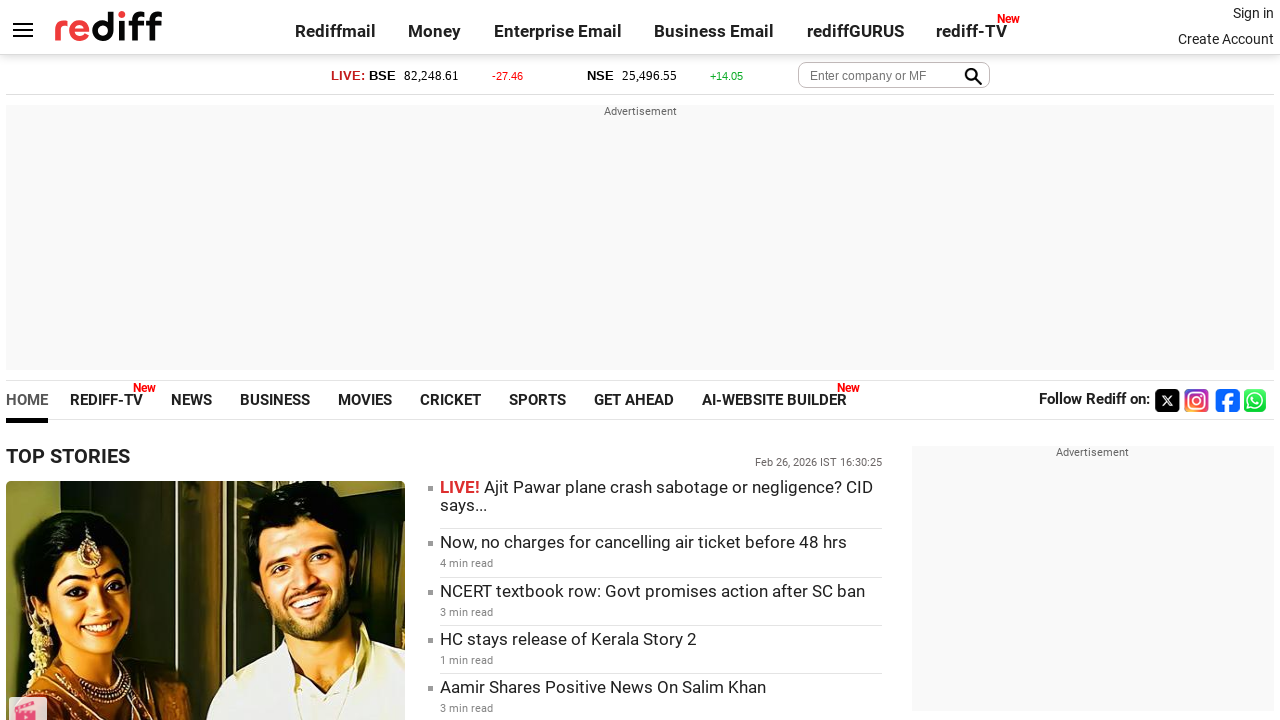

Navigated to https://rediff.com
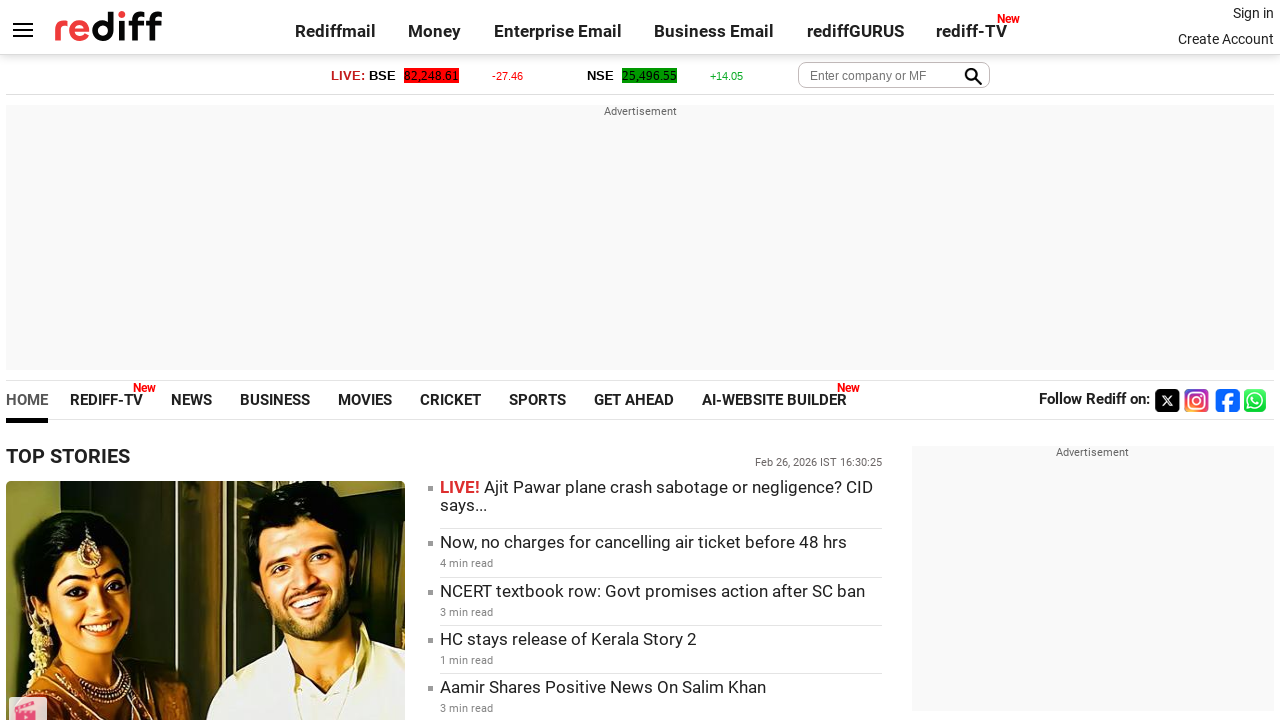

Clicked on 'Create Account' link at (1226, 39) on text=Create Acc
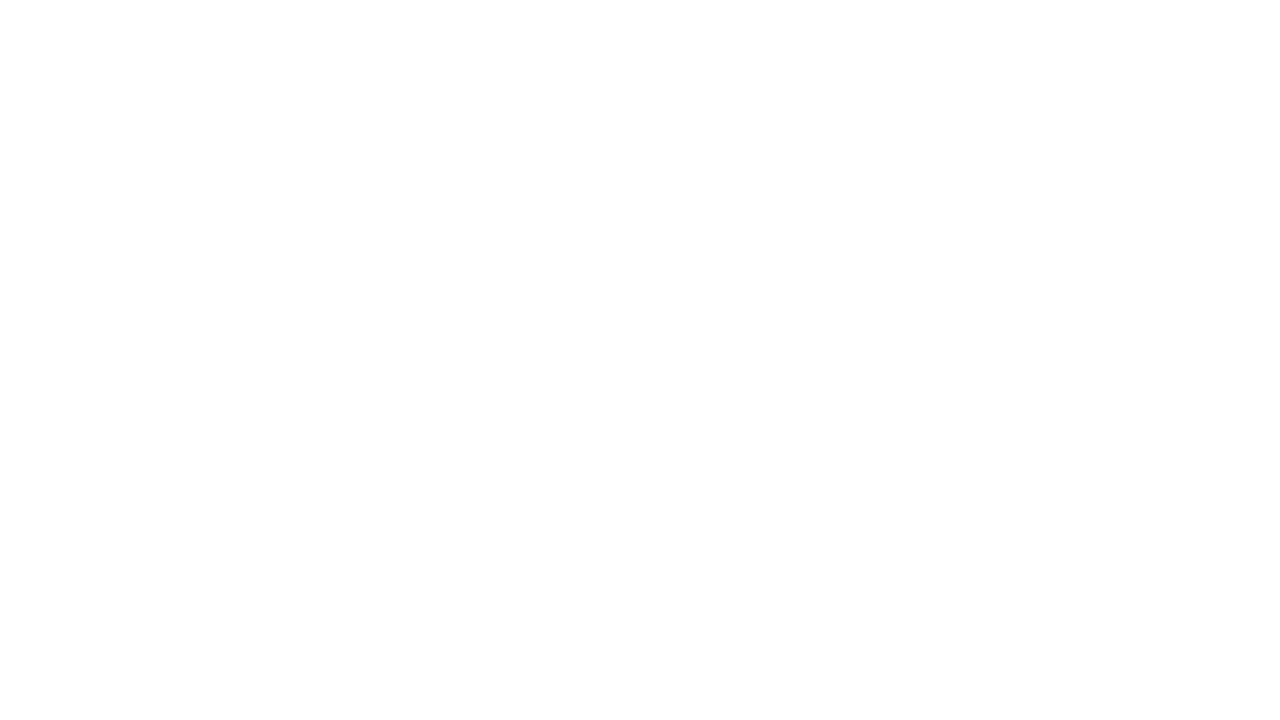

Registration page loaded (networkidle state reached)
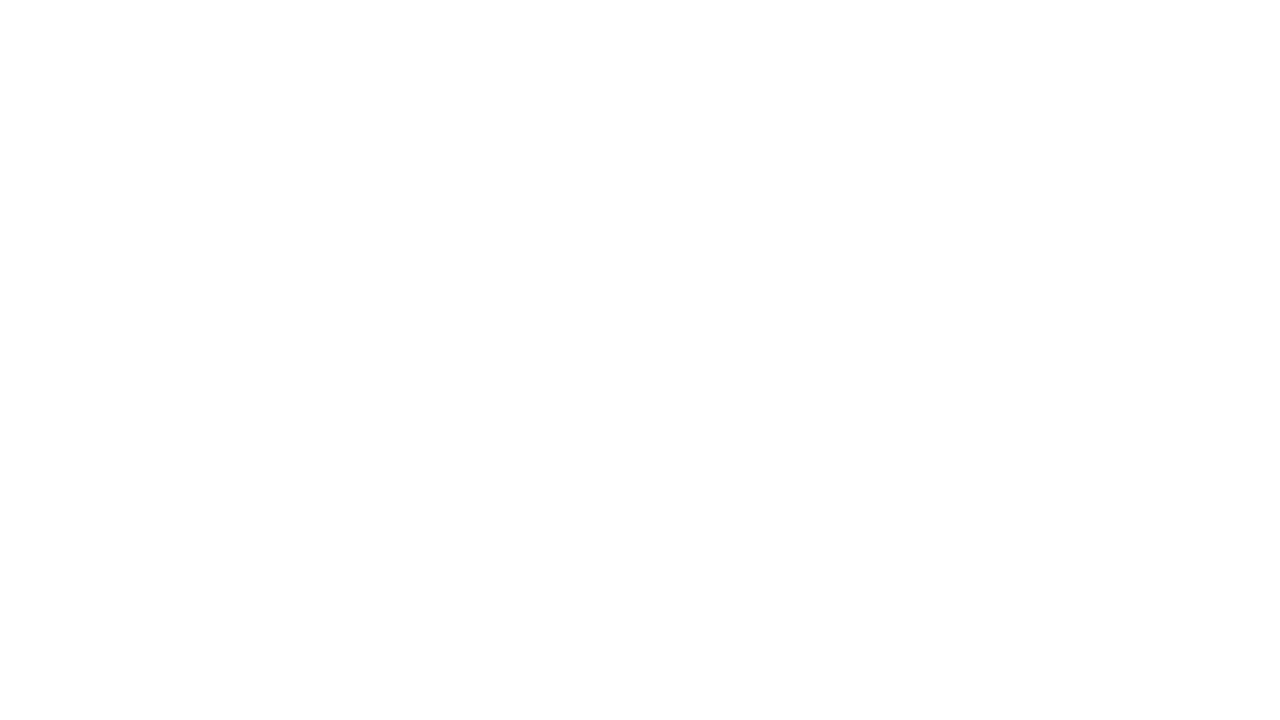

Counted input elements on registration page: 0 found
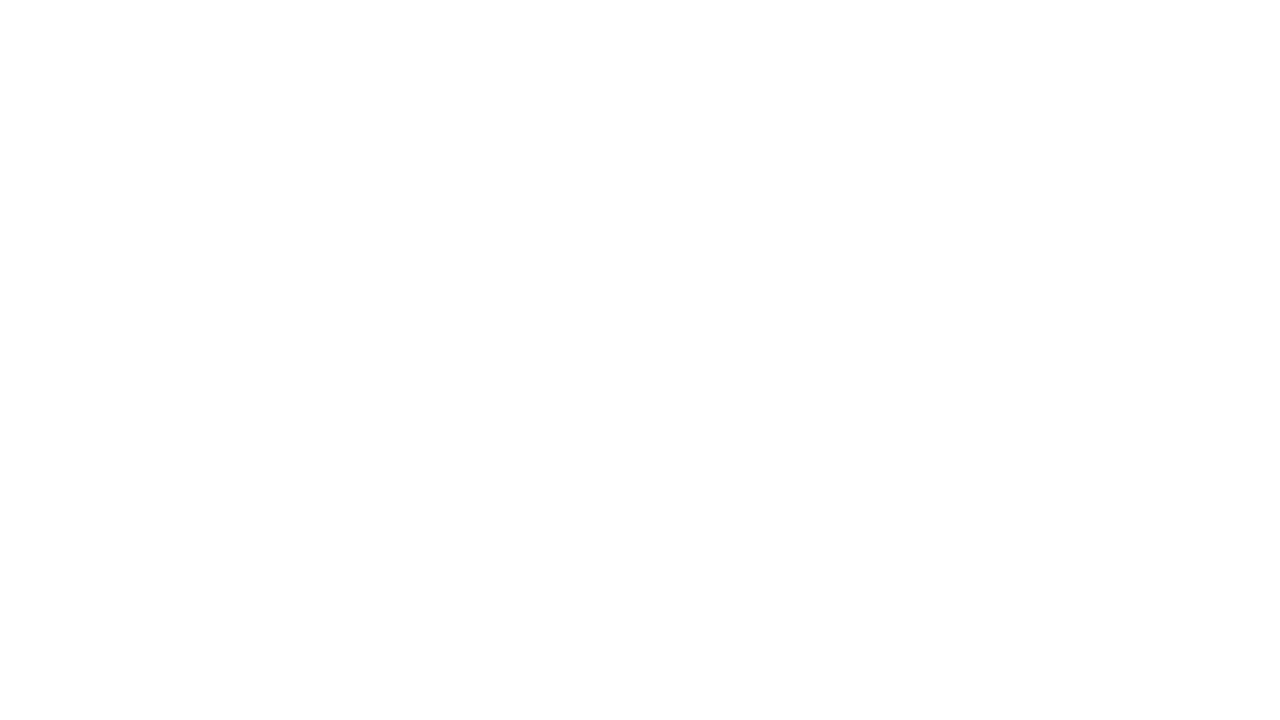

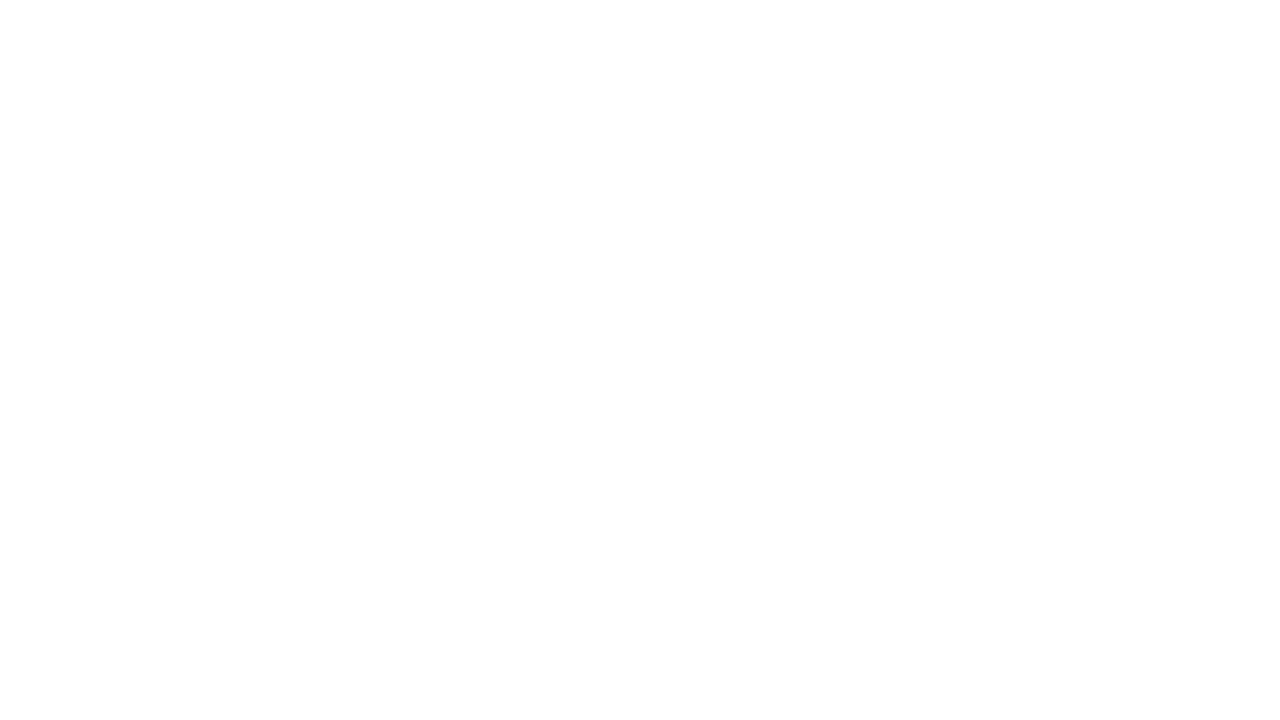